Tests alert handling by clicking alert and confirm buttons and interacting with the dialogs

Starting URL: https://testautomationpractice.blogspot.com/

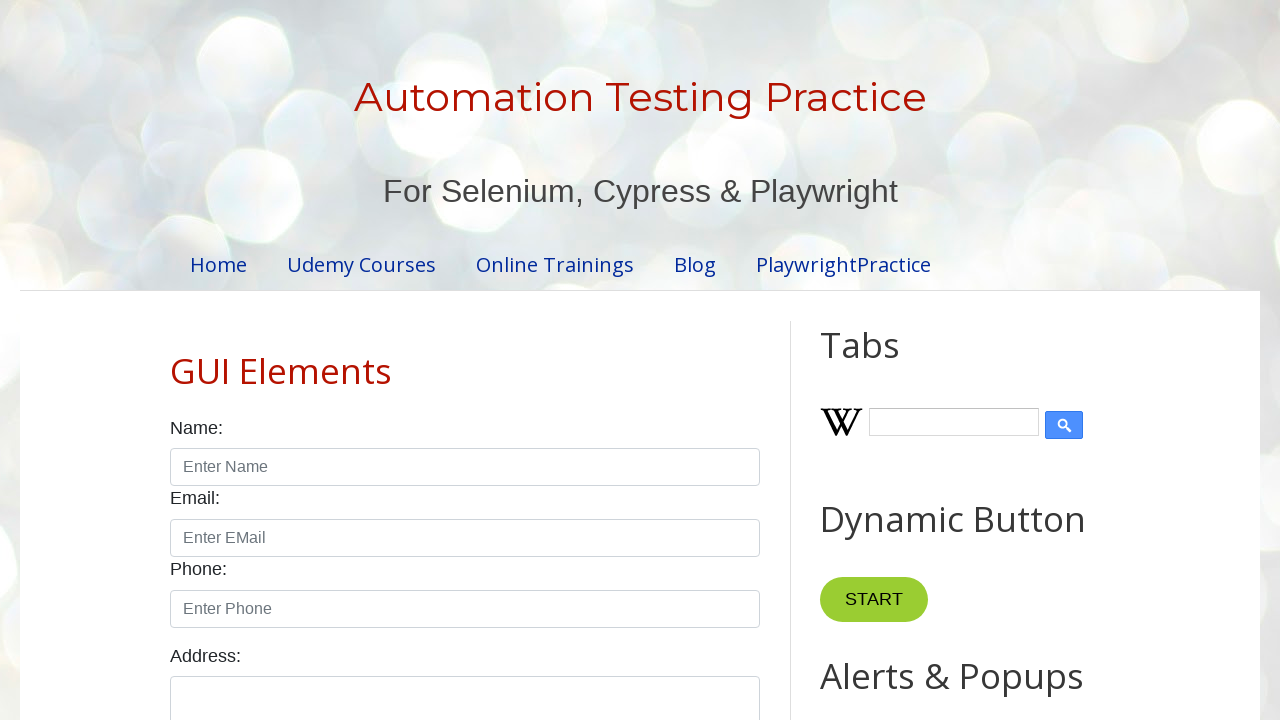

Set up dialog handler to accept alerts
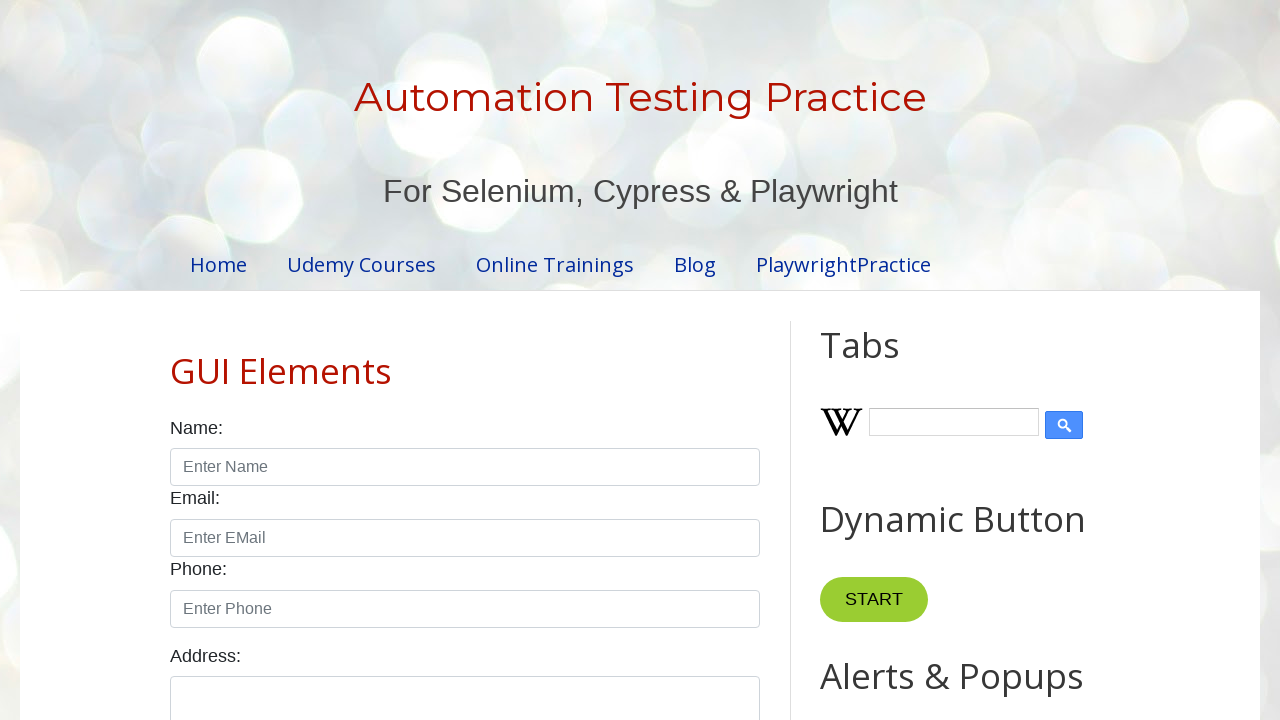

Alert button selector loaded
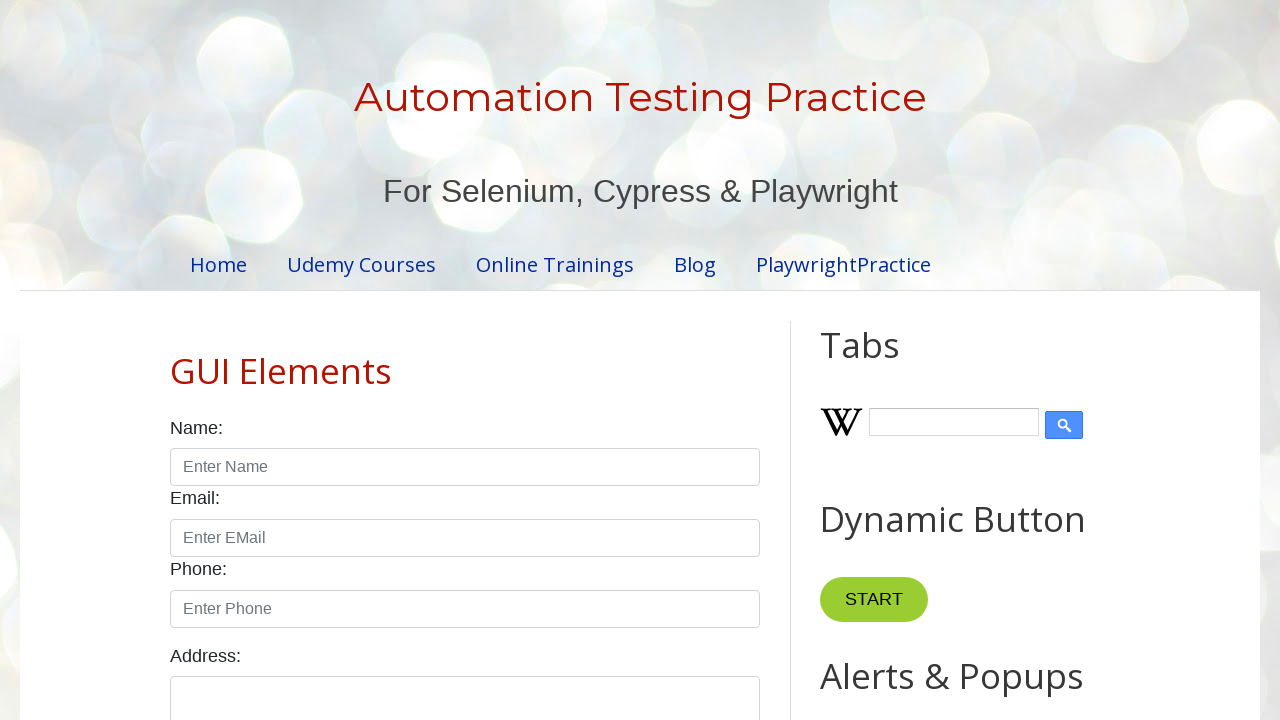

Clicked alert button and accepted the dialog at (888, 361) on #alertBtn
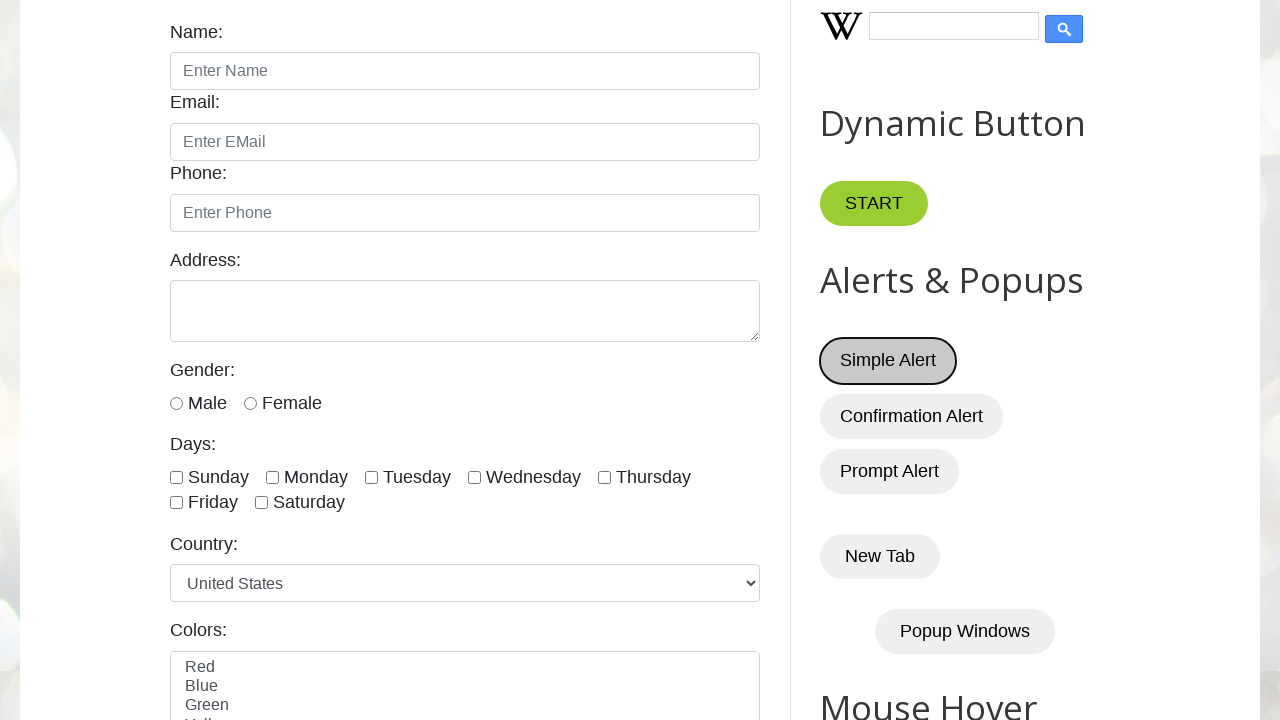

Set up dialog handler to dismiss confirm dialogs
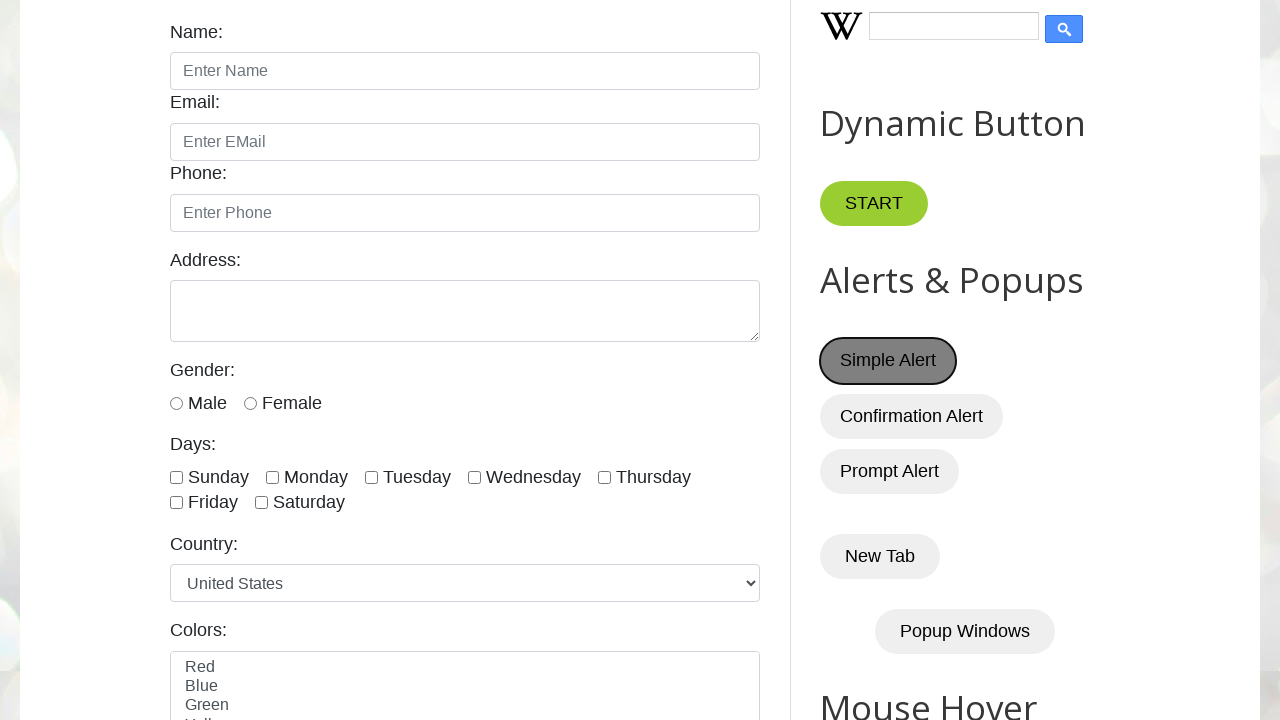

Clicked confirm button and dismissed the dialog at (912, 416) on #confirmBtn
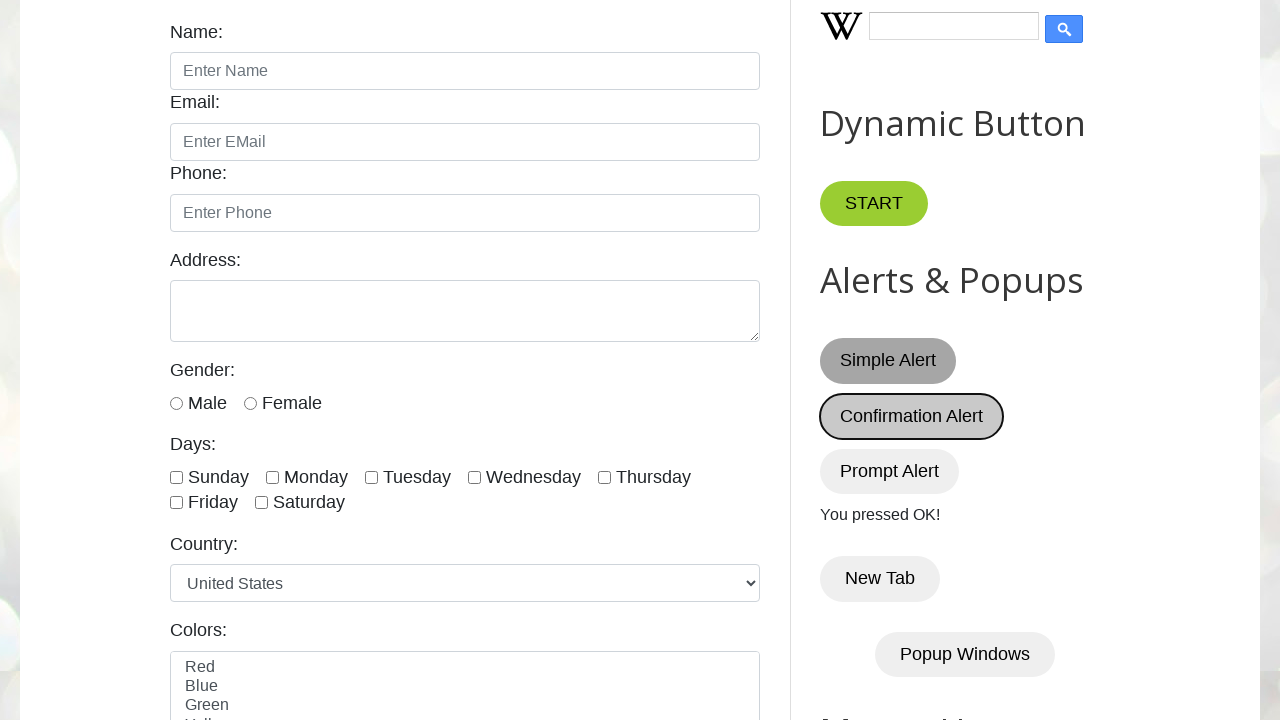

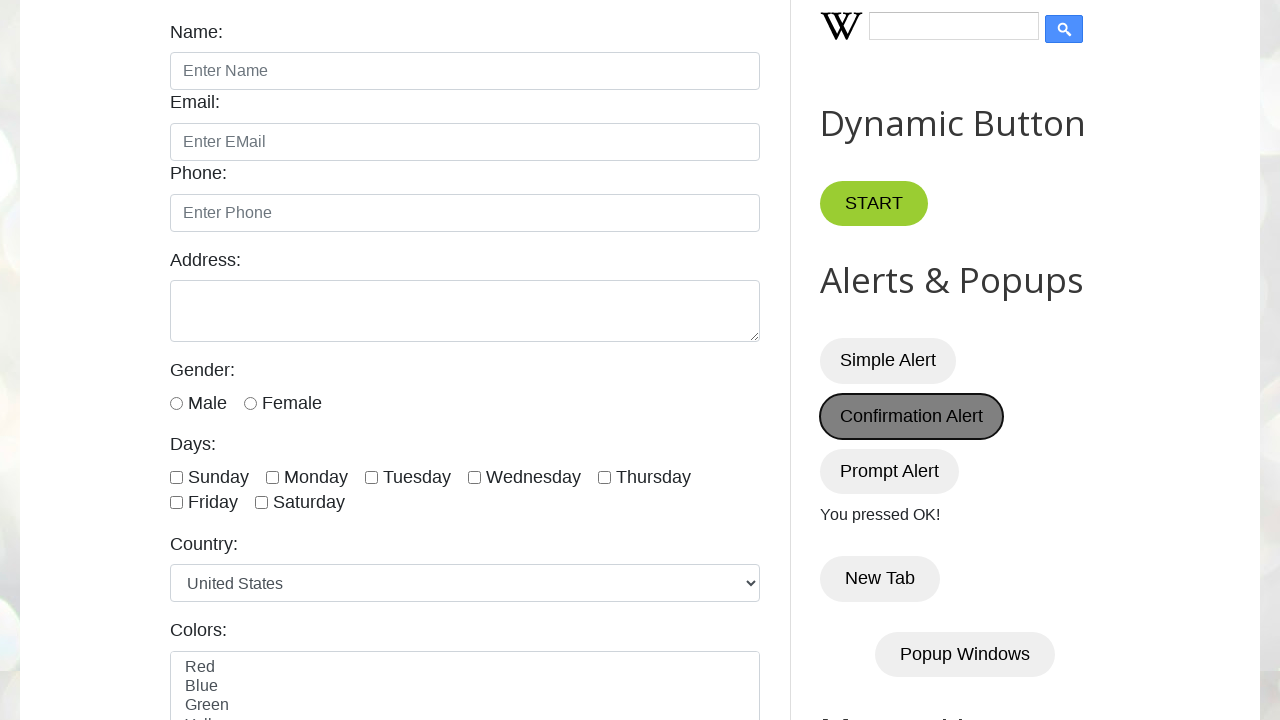